Tests that clicking outside the mobile menu closes it

Starting URL: https://aicrafter.info

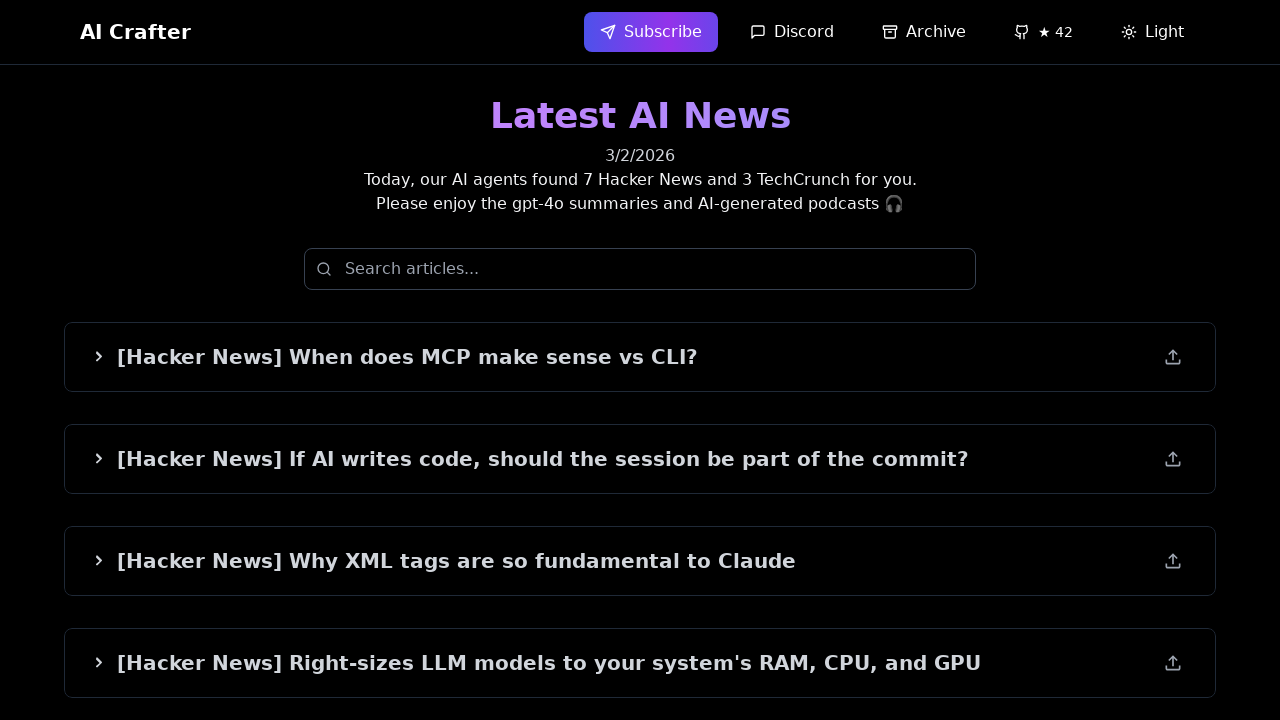

Set viewport to mobile size (375x667)
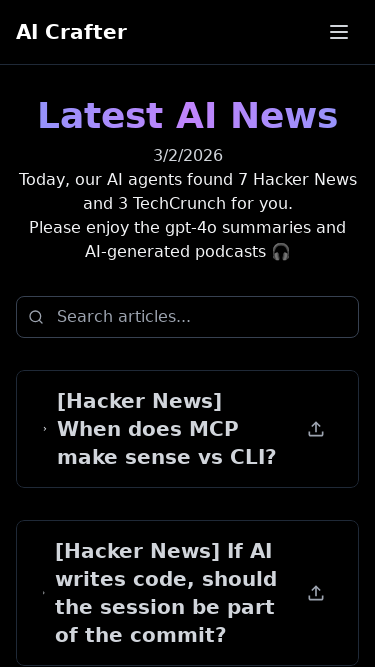

Waited 500ms for page to stabilize
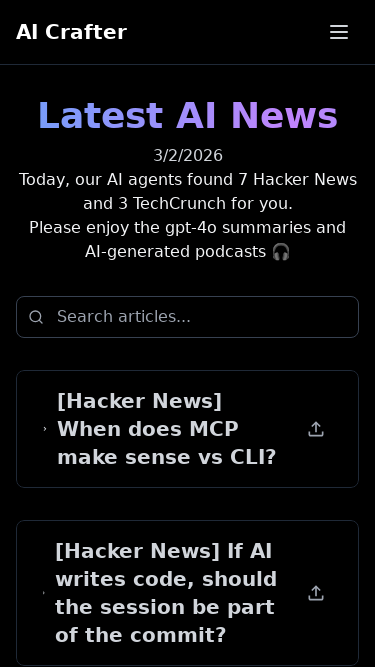

Located menu button
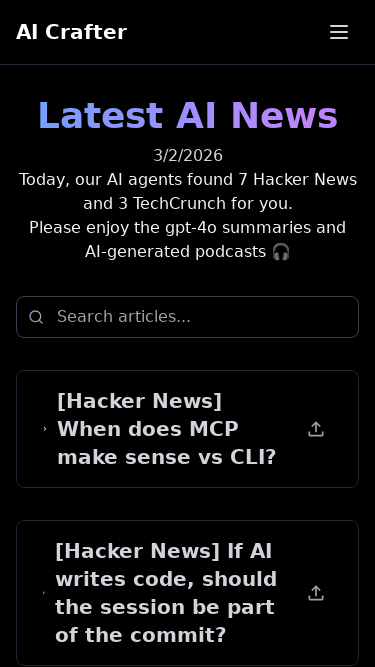

Menu button is visible
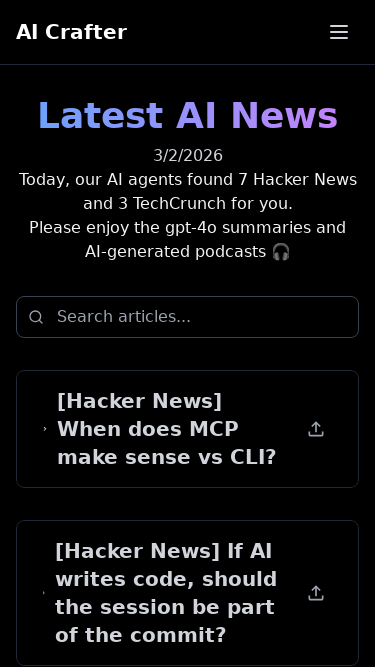

Clicked menu button to open mobile menu at (339, 32) on internal:testid=[data-testid="menu-button"s]
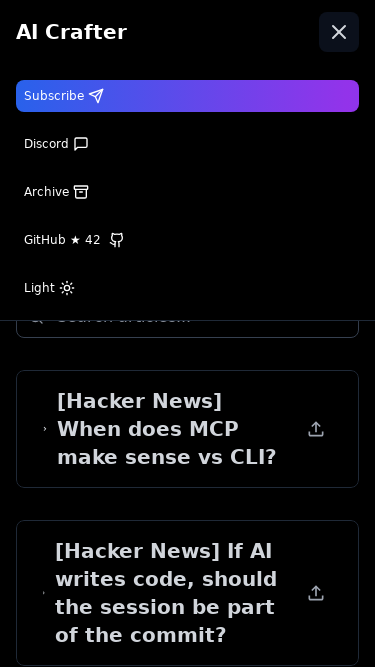

Waited 500ms for menu to open
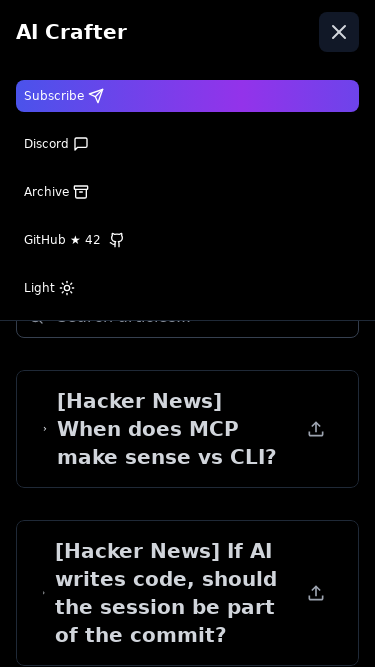

Verified mobile subscribe button is visible - menu is open
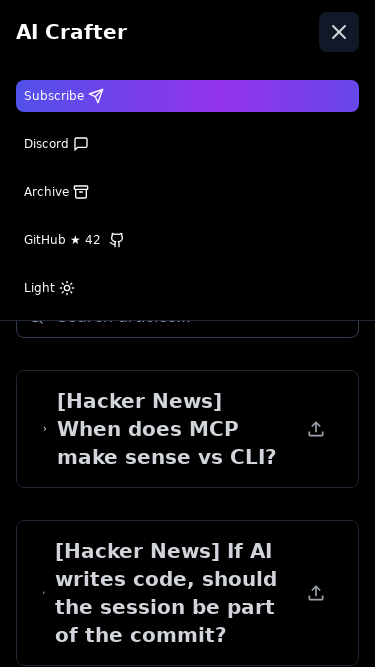

Clicked outside menu at coordinates (10, 10) to close it at (10, 10)
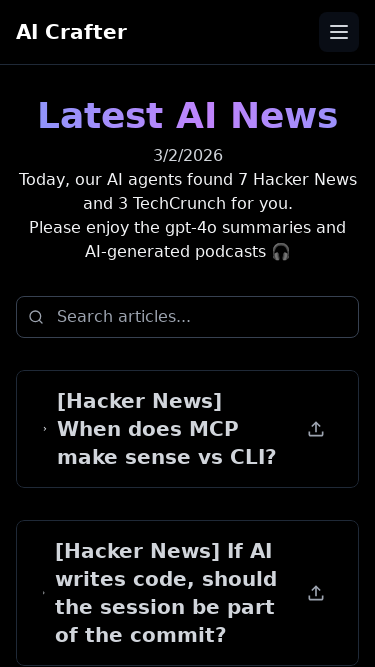

Waited 500ms for menu to close
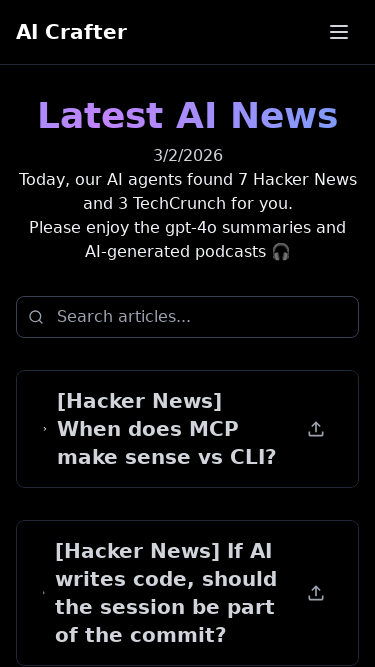

Verified mobile subscribe button is not visible - menu is closed
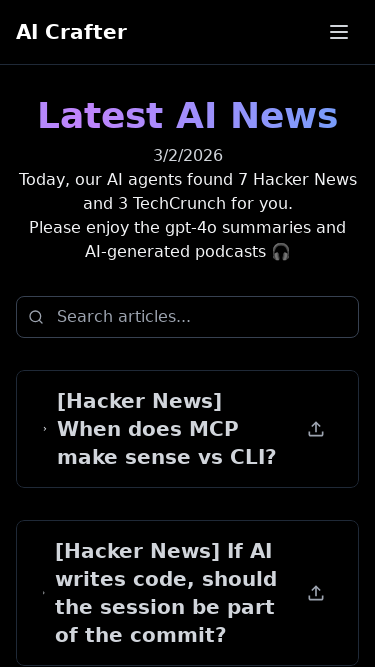

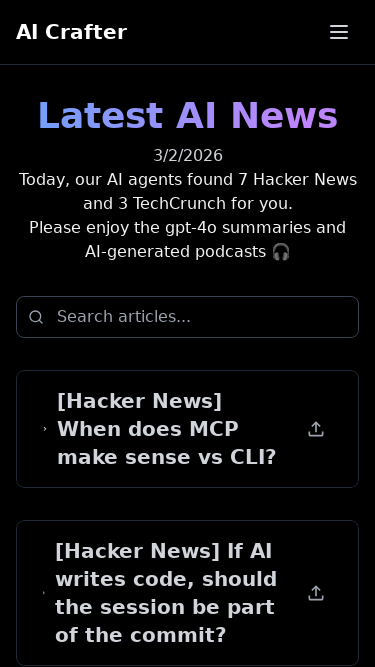